Tests browser window manipulation by navigating to Mercedes-Benz website and adjusting the window size and position.

Starting URL: https://www.mercedes-benz.com/en/

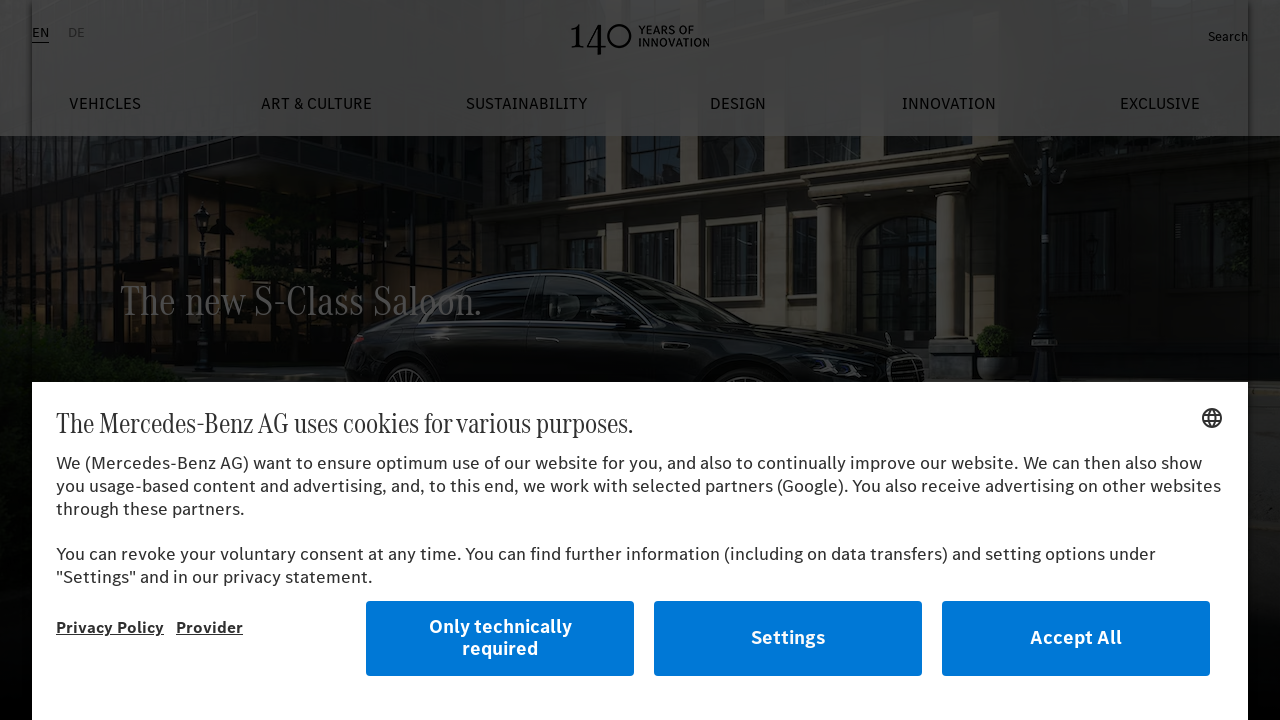

Retrieved initial viewport size
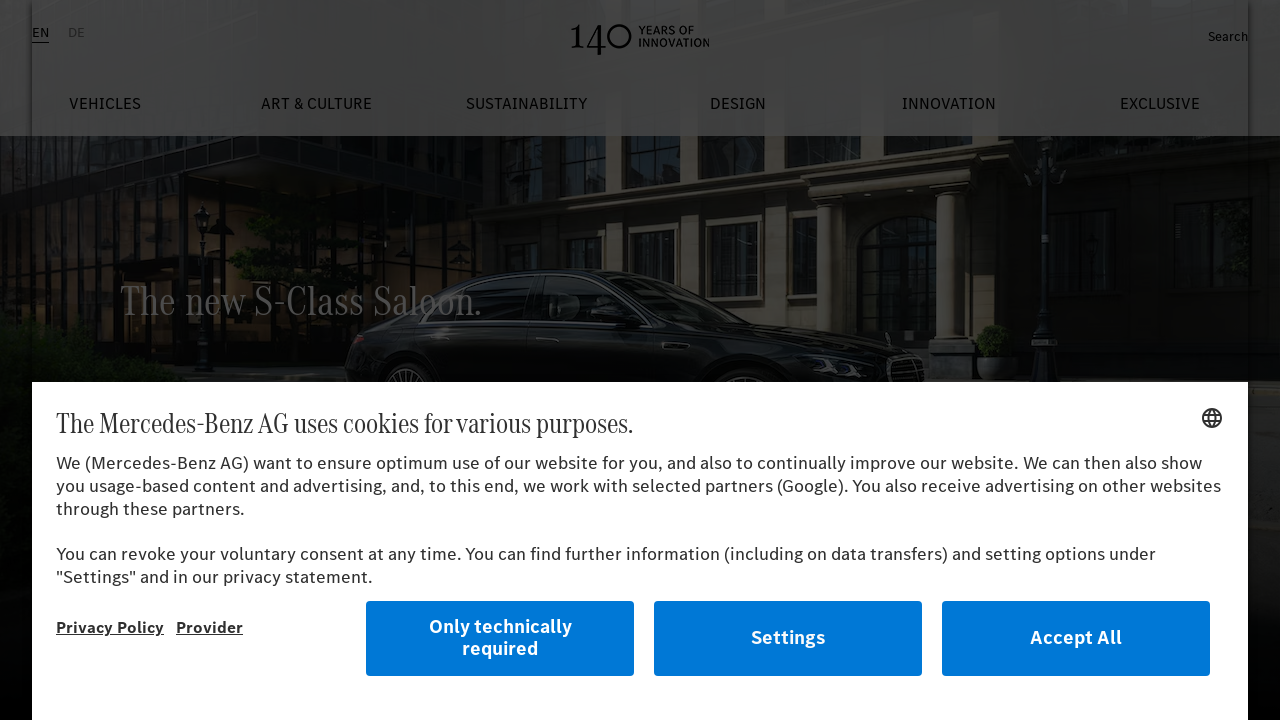

Set viewport size to 400x500 pixels
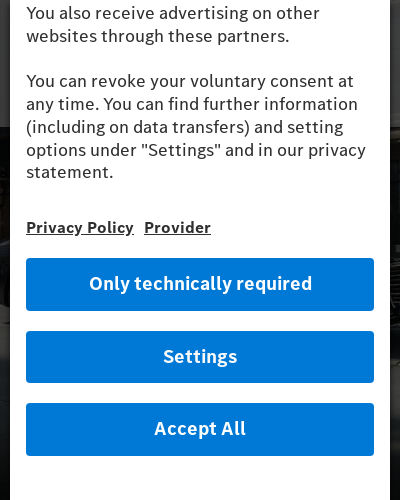

Mercedes-Benz website loaded and DOM content ready
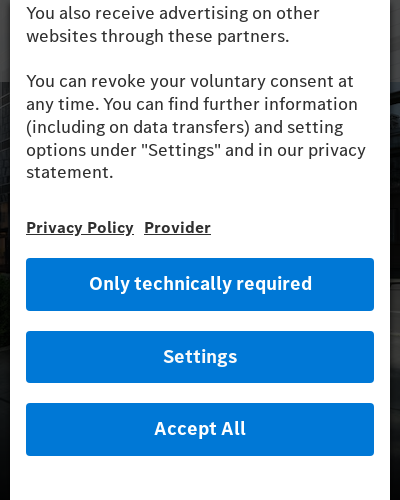

Retrieved new viewport size after adjustment
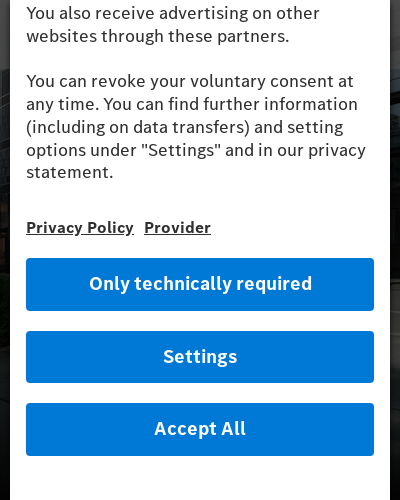

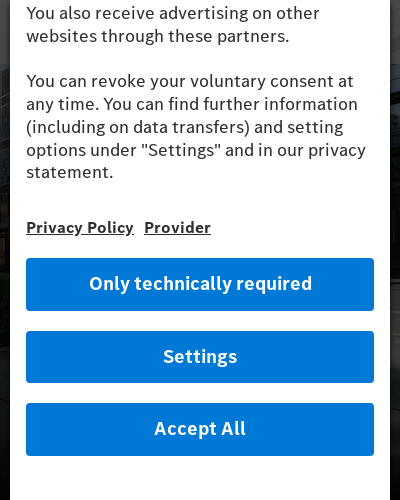